Tests date picker functionality by selecting a specific date (December 19, 2025) from dropdown menus and calendar grid

Starting URL: https://demoqa.com/date-picker

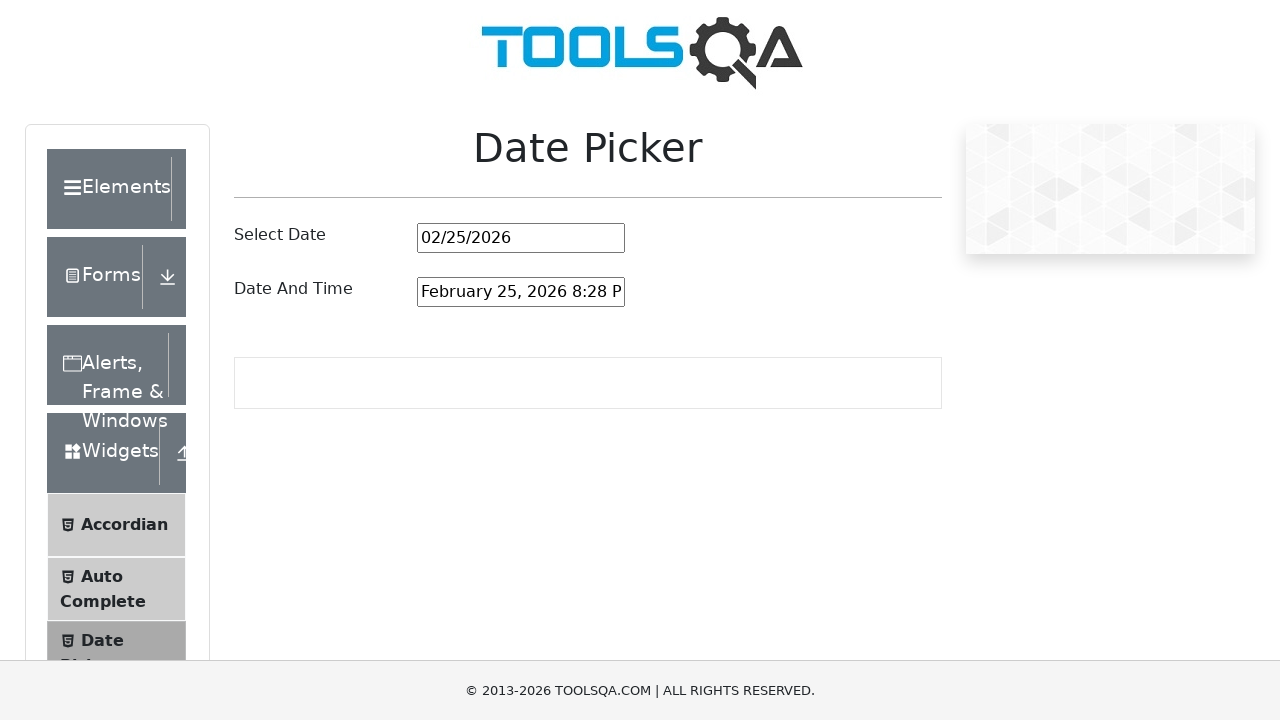

Clicked on date input field to open date picker at (521, 238) on #datePickerMonthYearInput
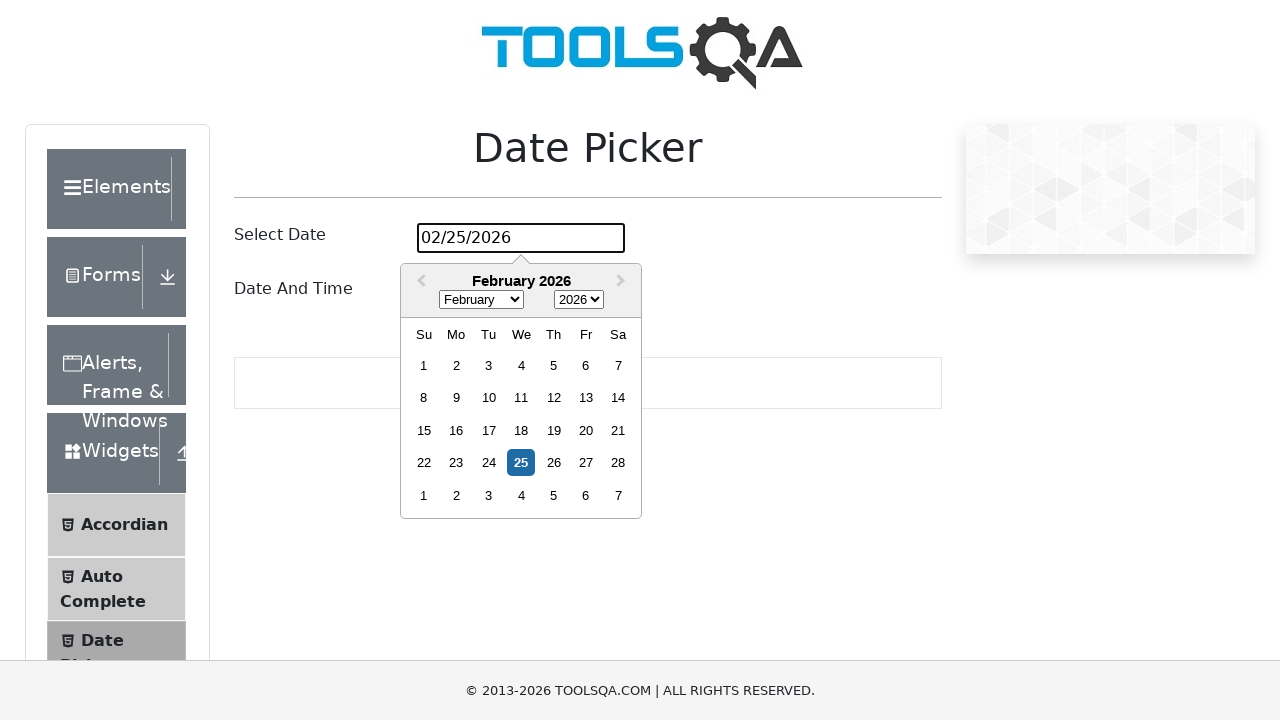

Selected December from month dropdown on select.react-datepicker__month-select
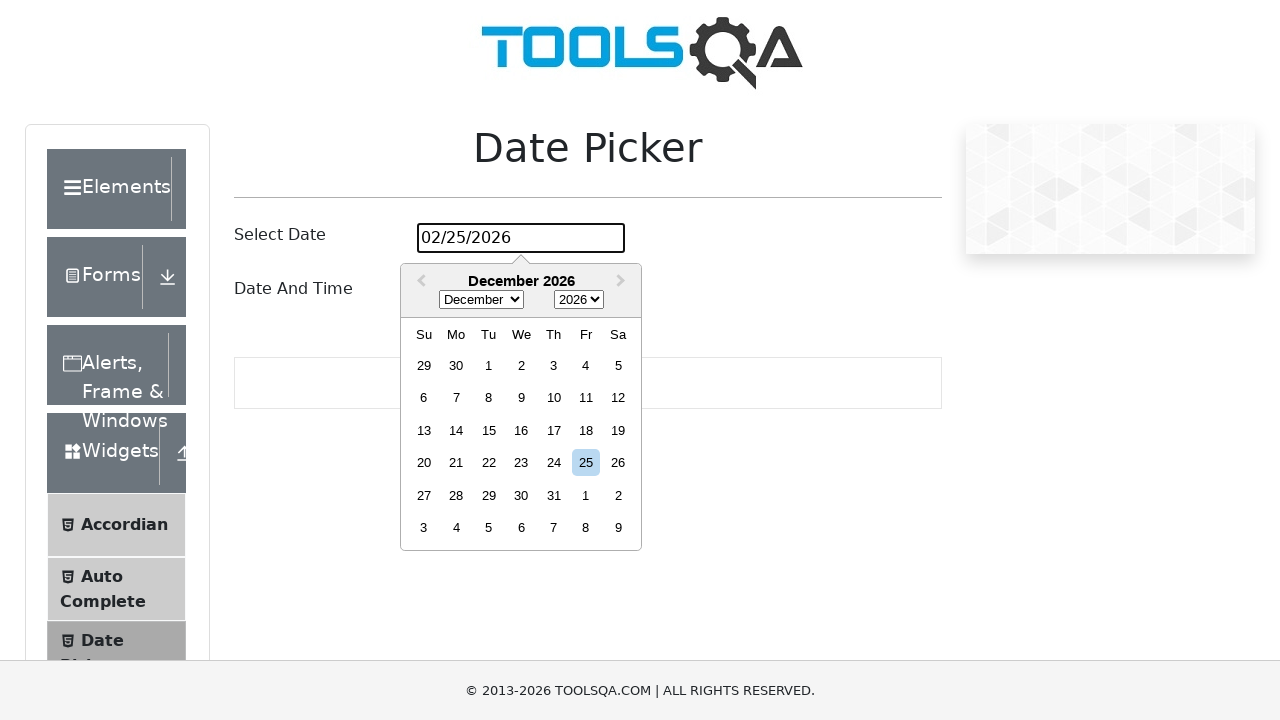

Selected 2025 from year dropdown on select.react-datepicker__year-select
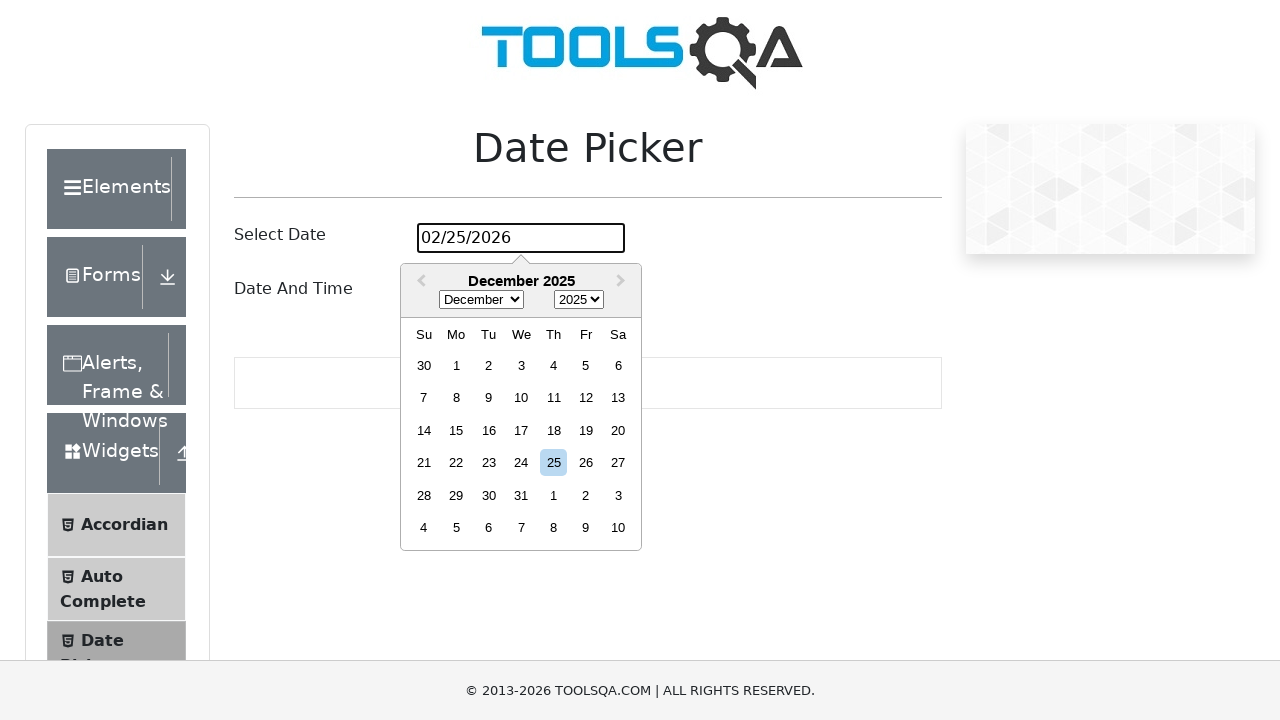

Retrieved all date elements from calendar grid
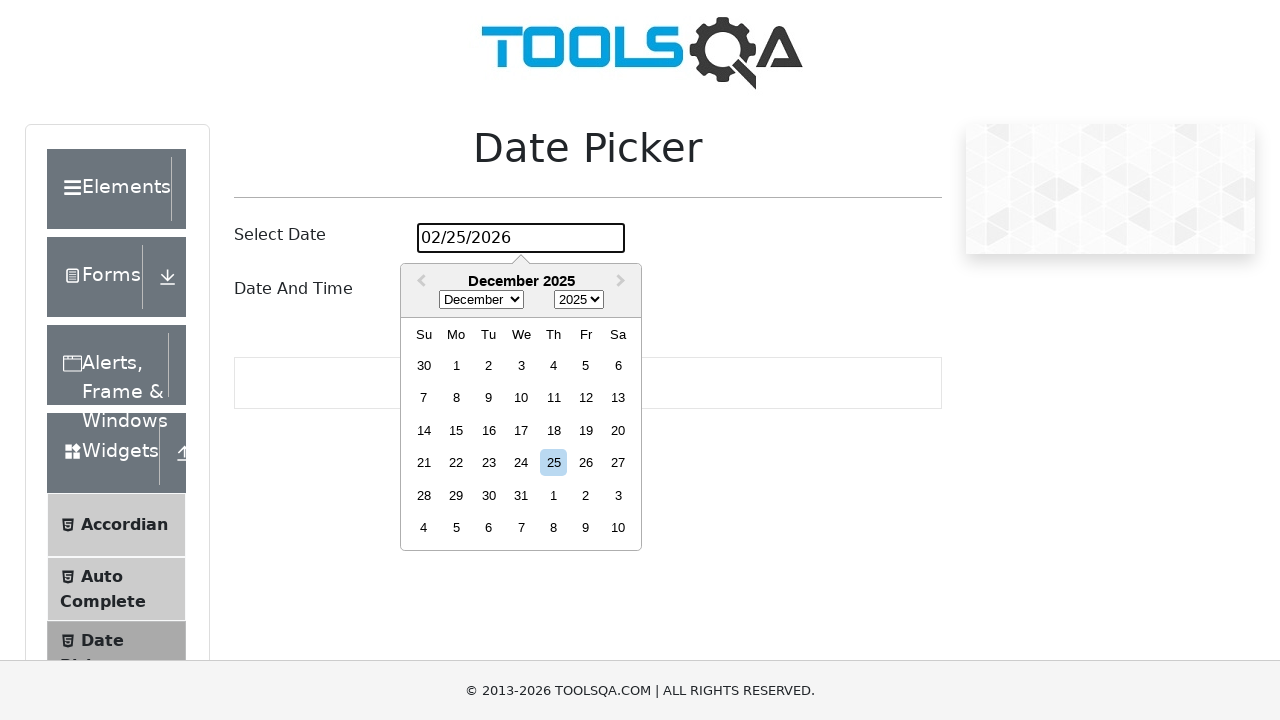

Selected day 19 from calendar - date December 19, 2025 selected
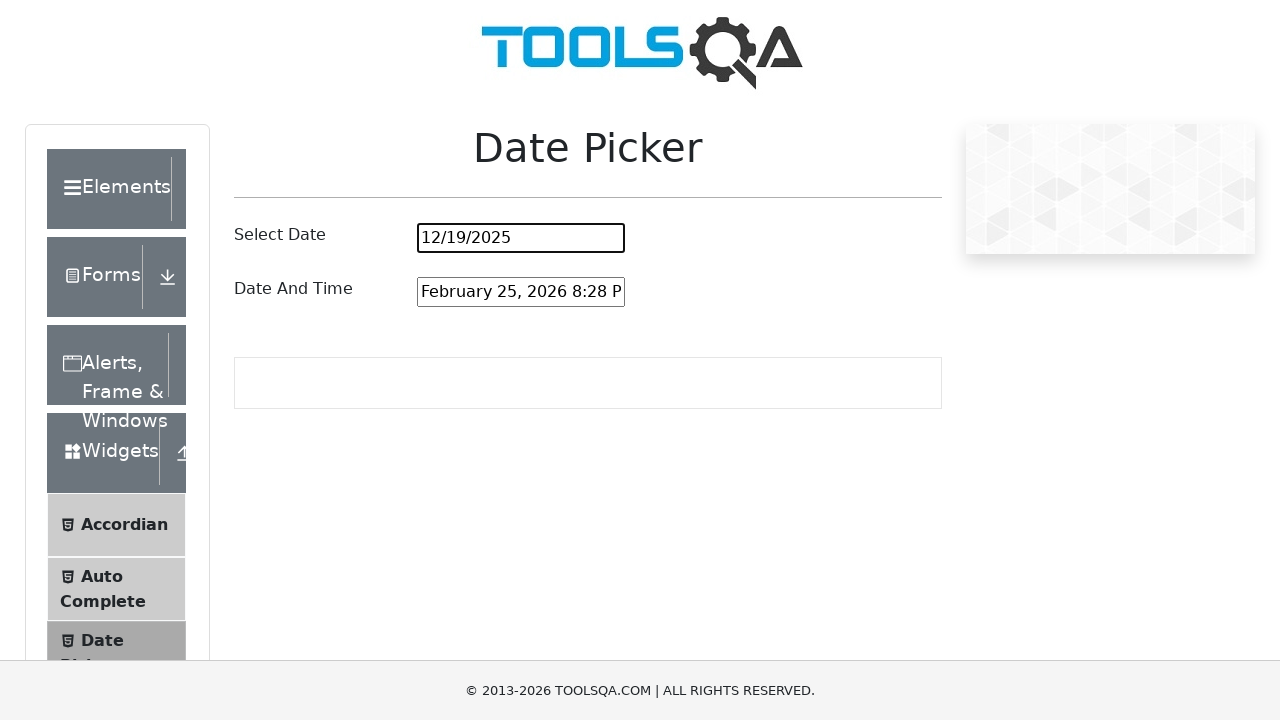

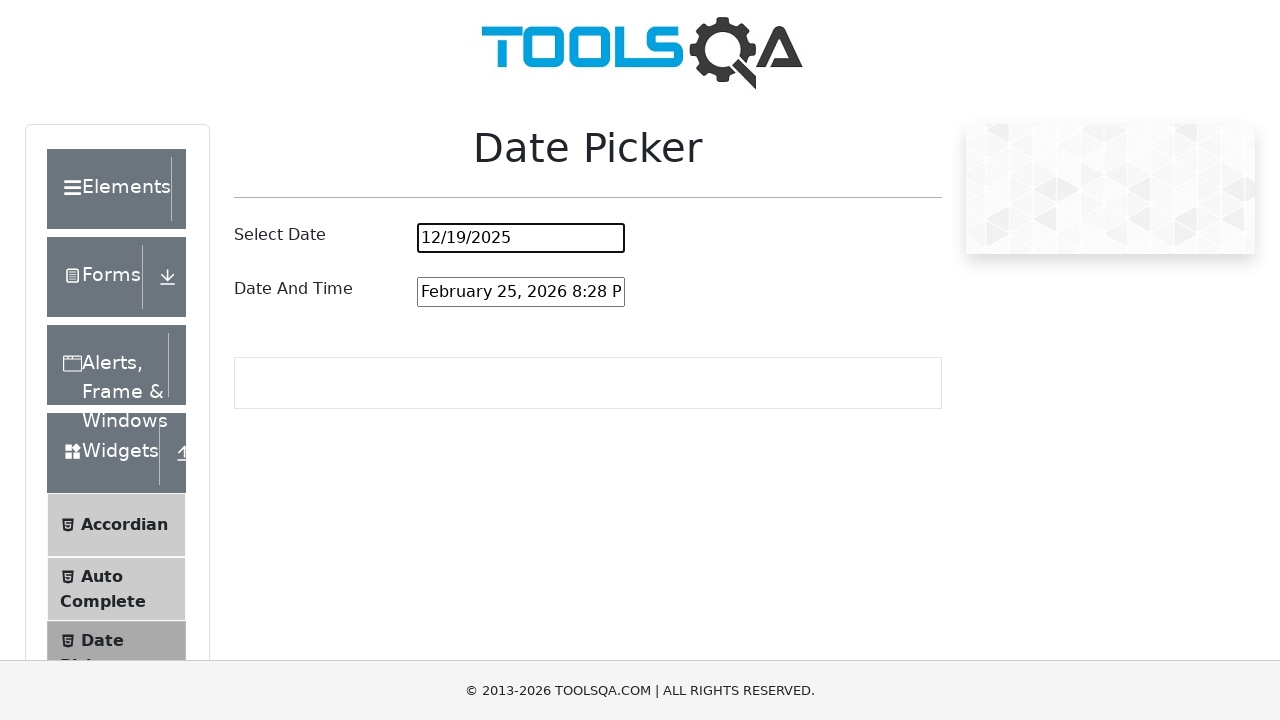